Navigates to the DemoQA books page and clicks on the "Forms" menu item in the sidebar navigation

Starting URL: https://demoqa.com/books

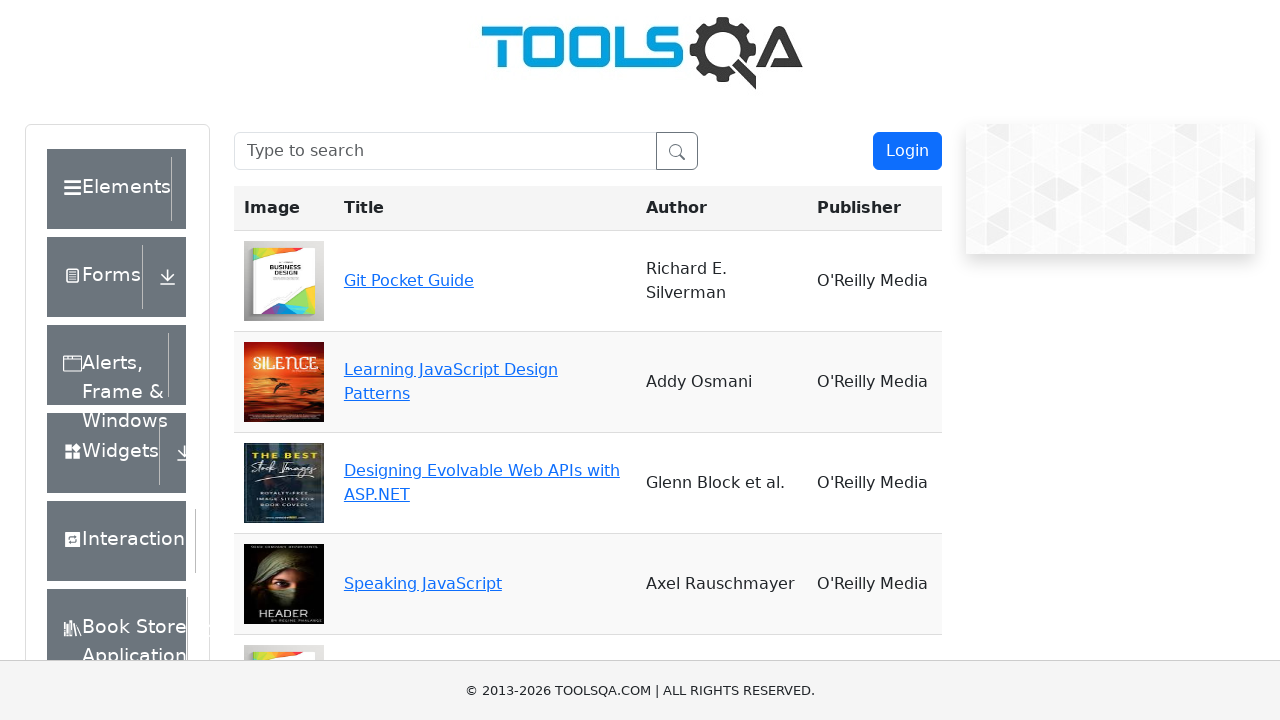

Navigated to DemoQA books page
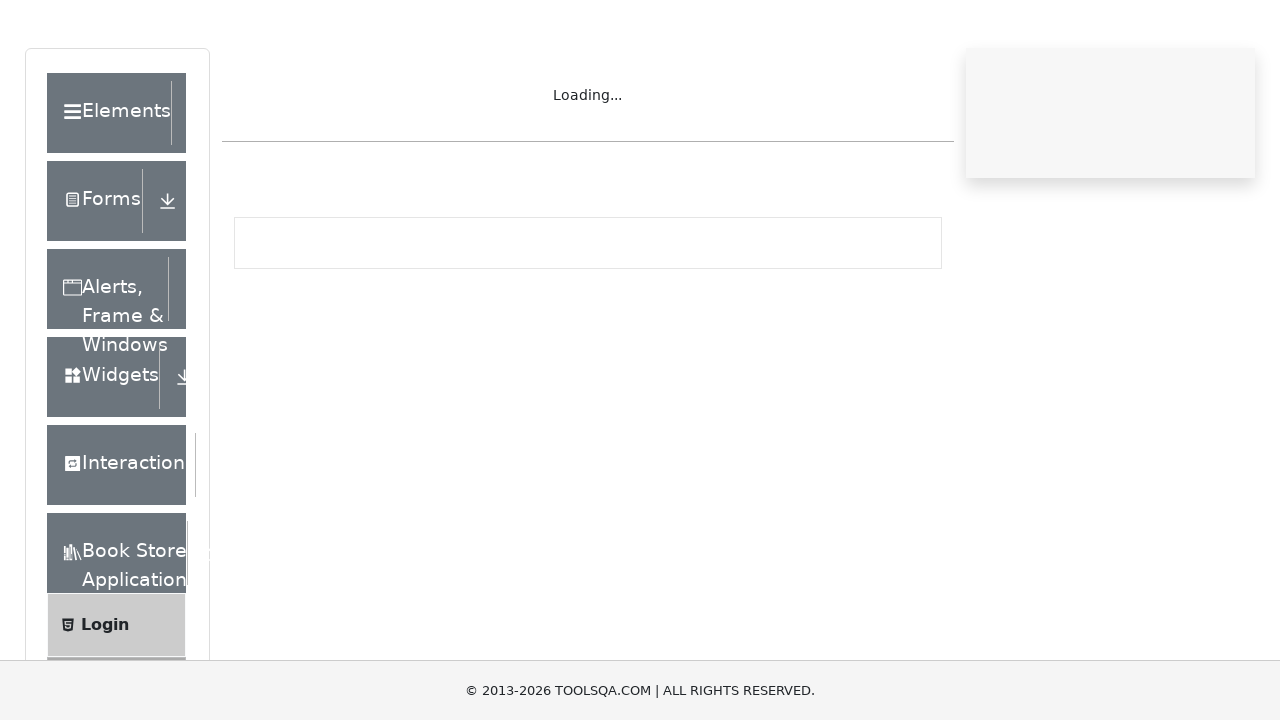

Clicked on the Forms menu item in sidebar navigation at (116, 277) on xpath=//div[.='Forms']/..
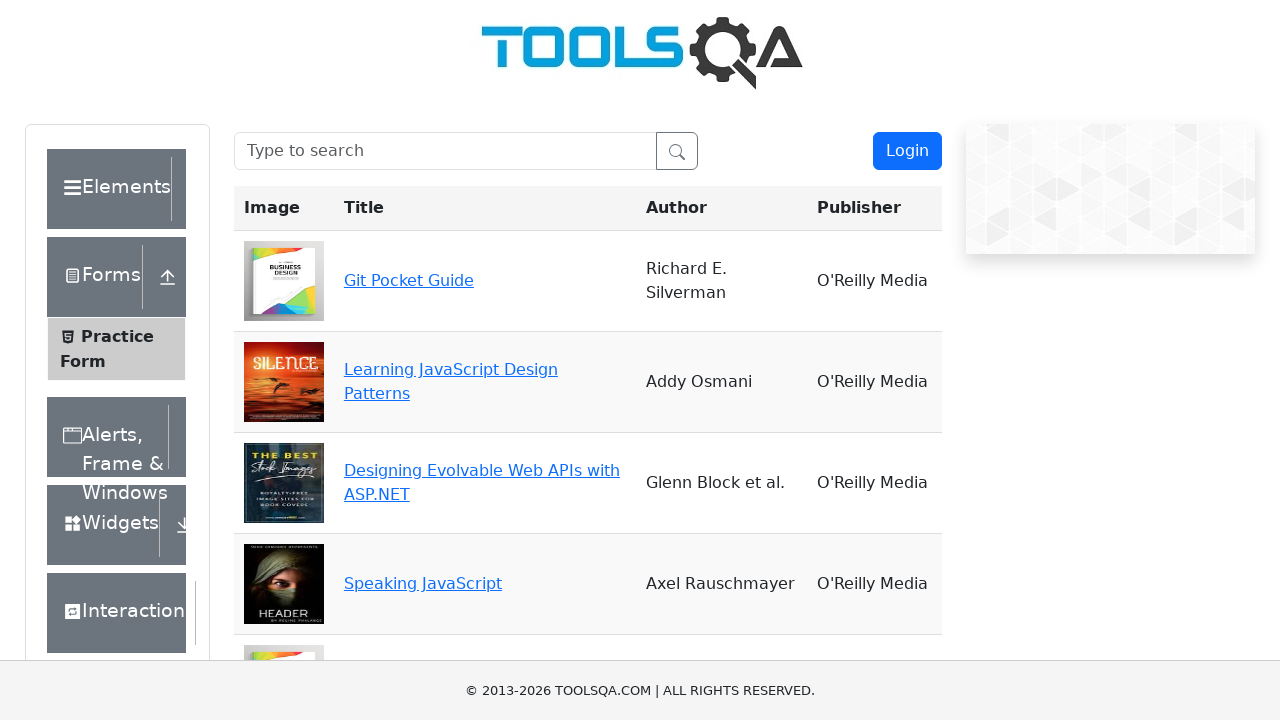

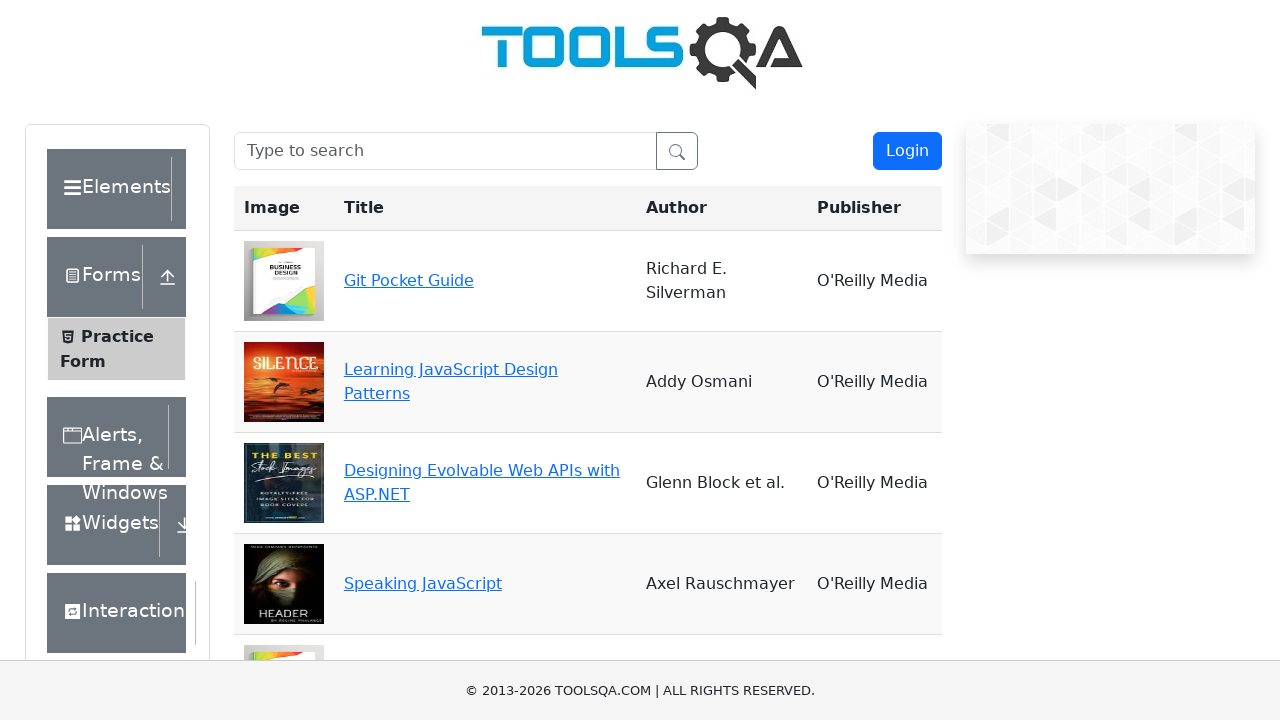